Tests accepting a JavaScript alert by clicking a button that triggers an alert and then accepting it

Starting URL: https://www.leafground.com/alert.xhtml

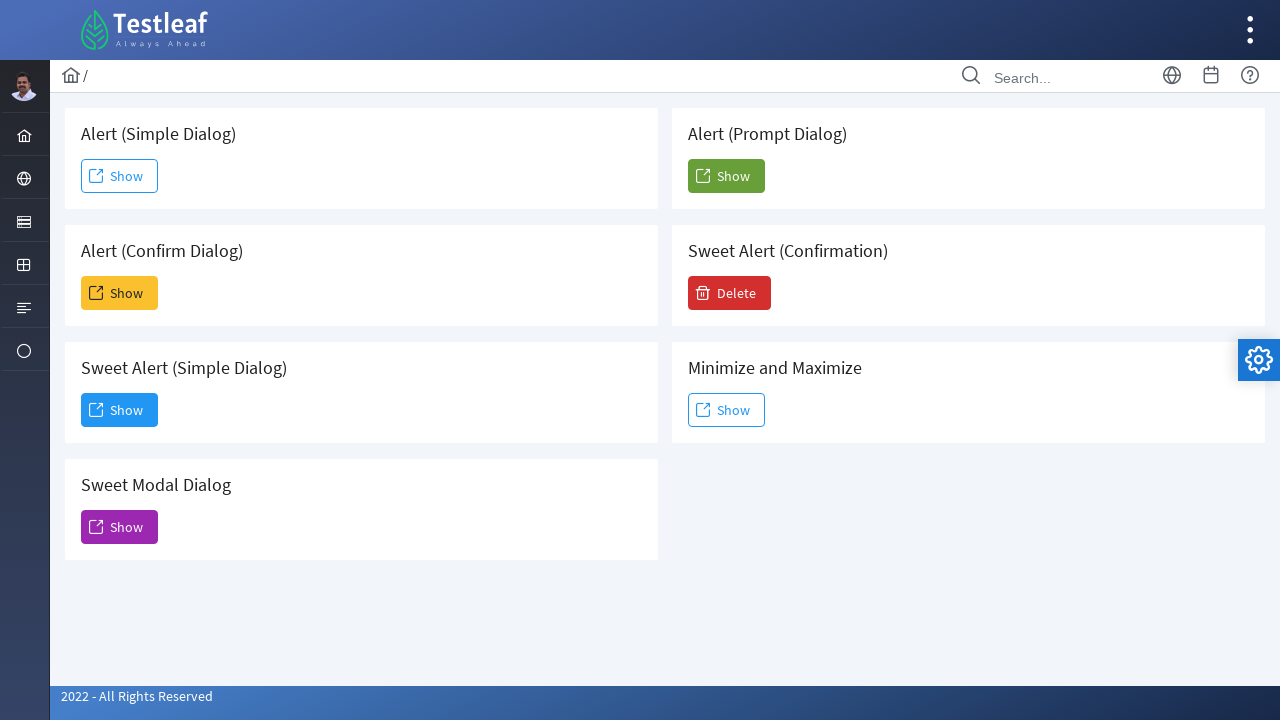

Clicked the alert trigger button at (120, 176) on #j_idt88\:j_idt91
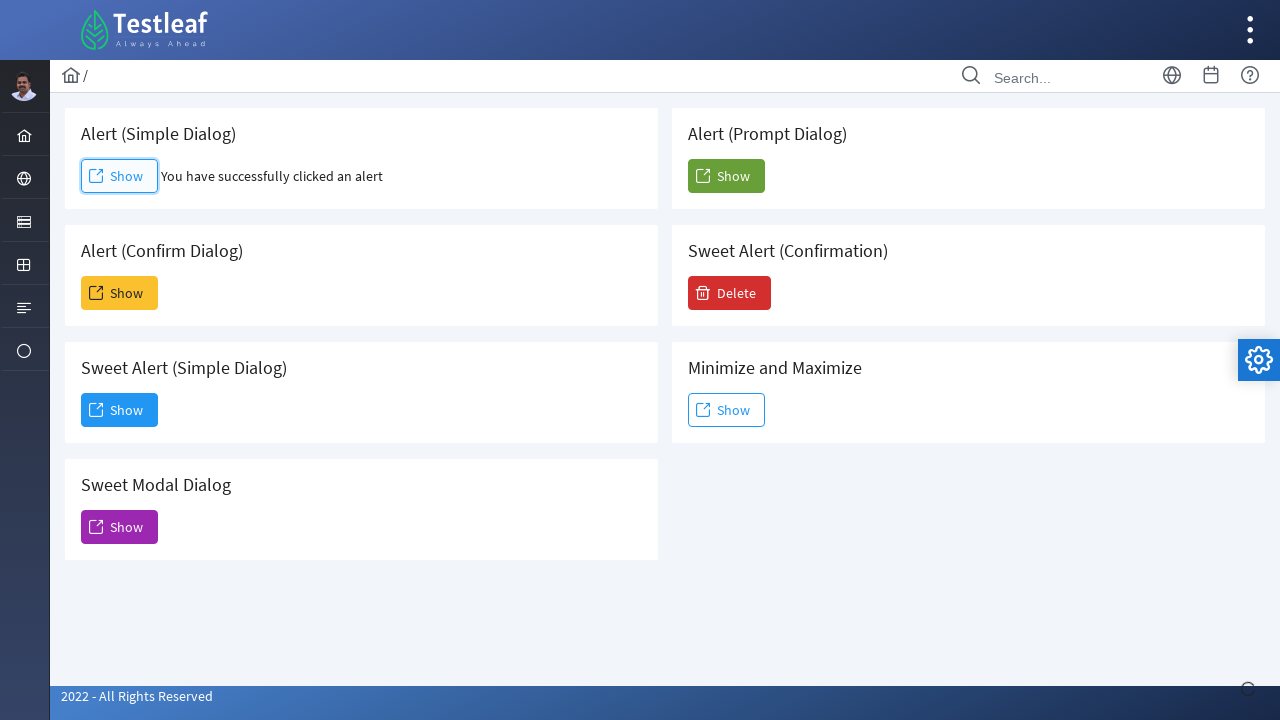

Set up dialog handler to accept alerts
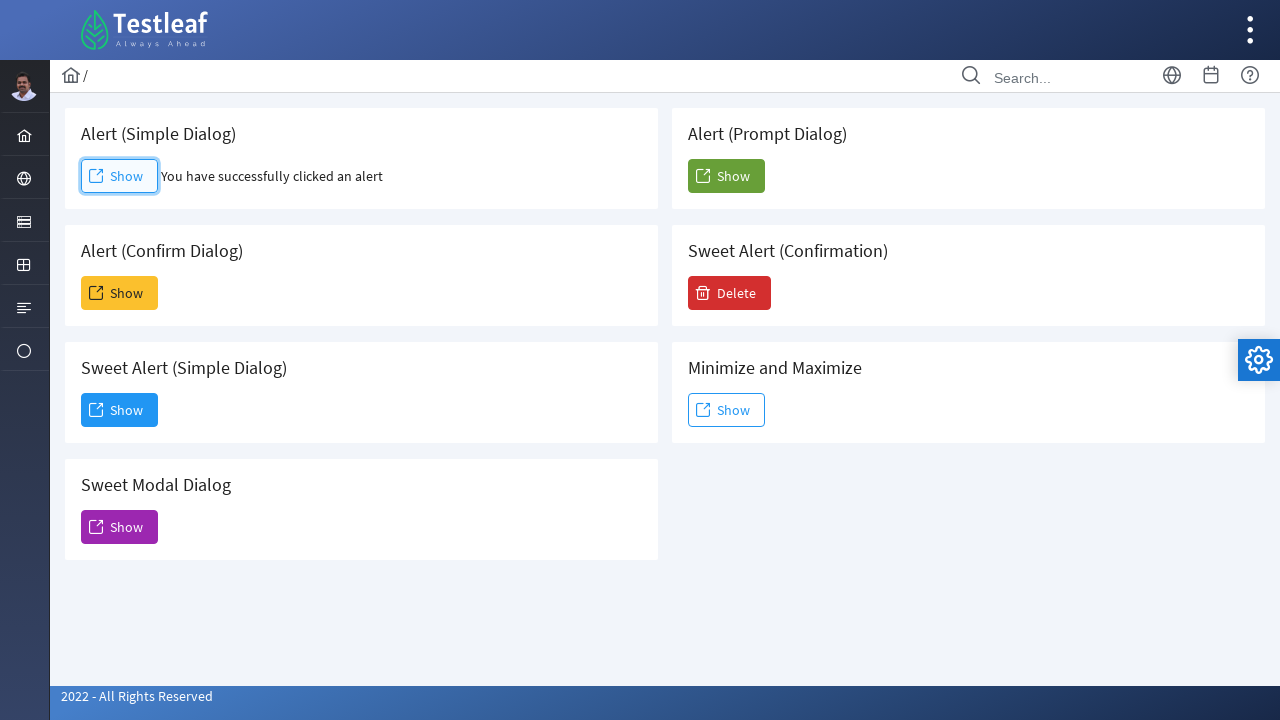

Waited 1 second for dialog to be processed
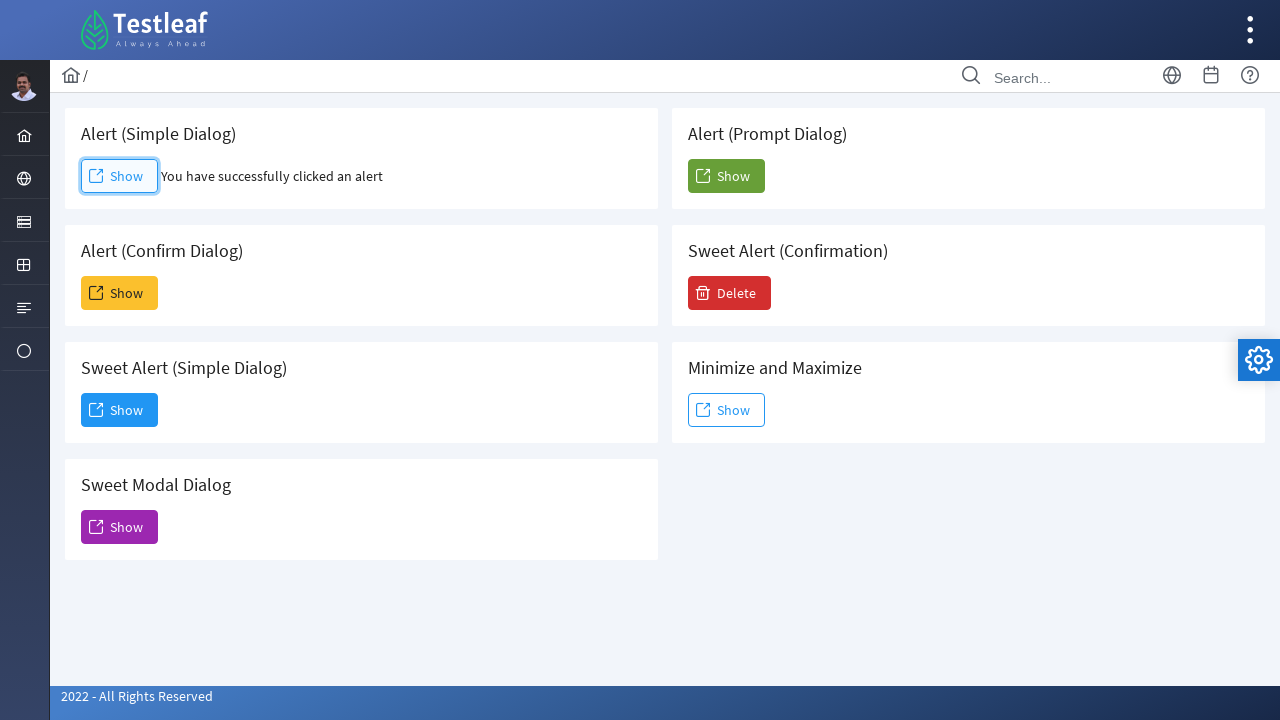

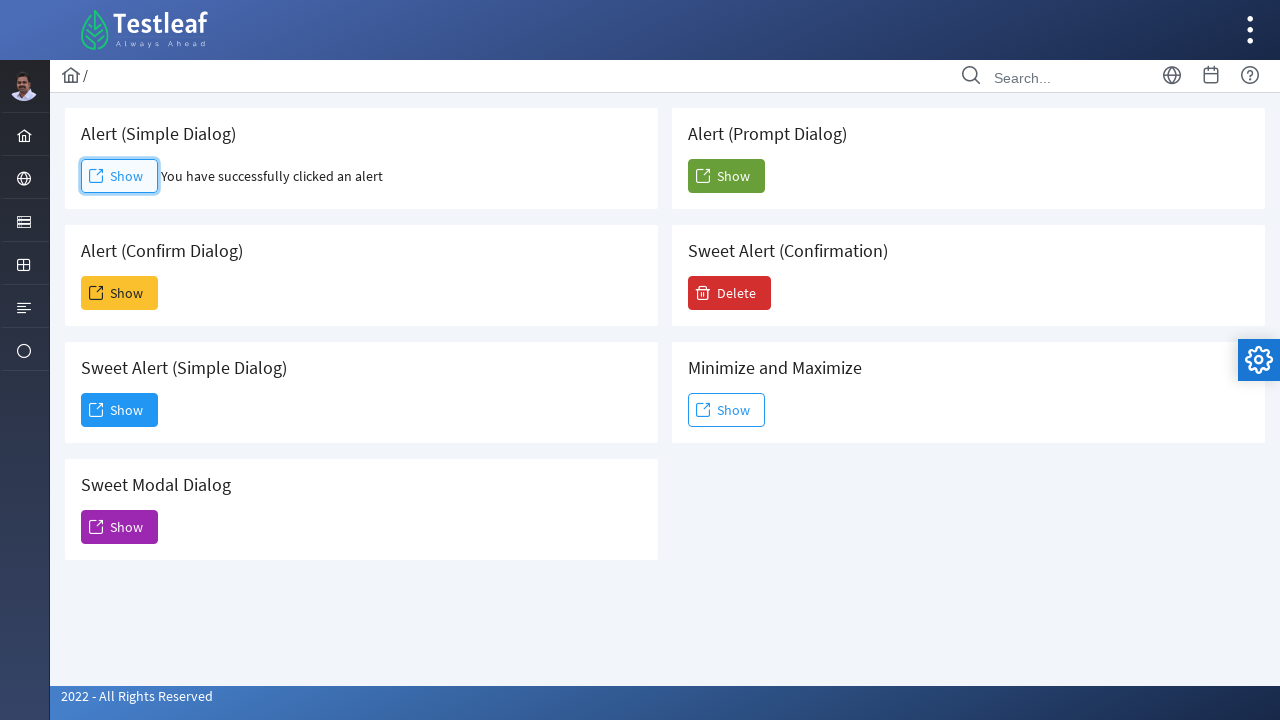